Demonstrates various scrolling techniques on a practice page including vertical scrolling, scrolling within a table element, and scrolling to the bottom of the page

Starting URL: https://rahulshettyacademy.com/AutomationPractice/

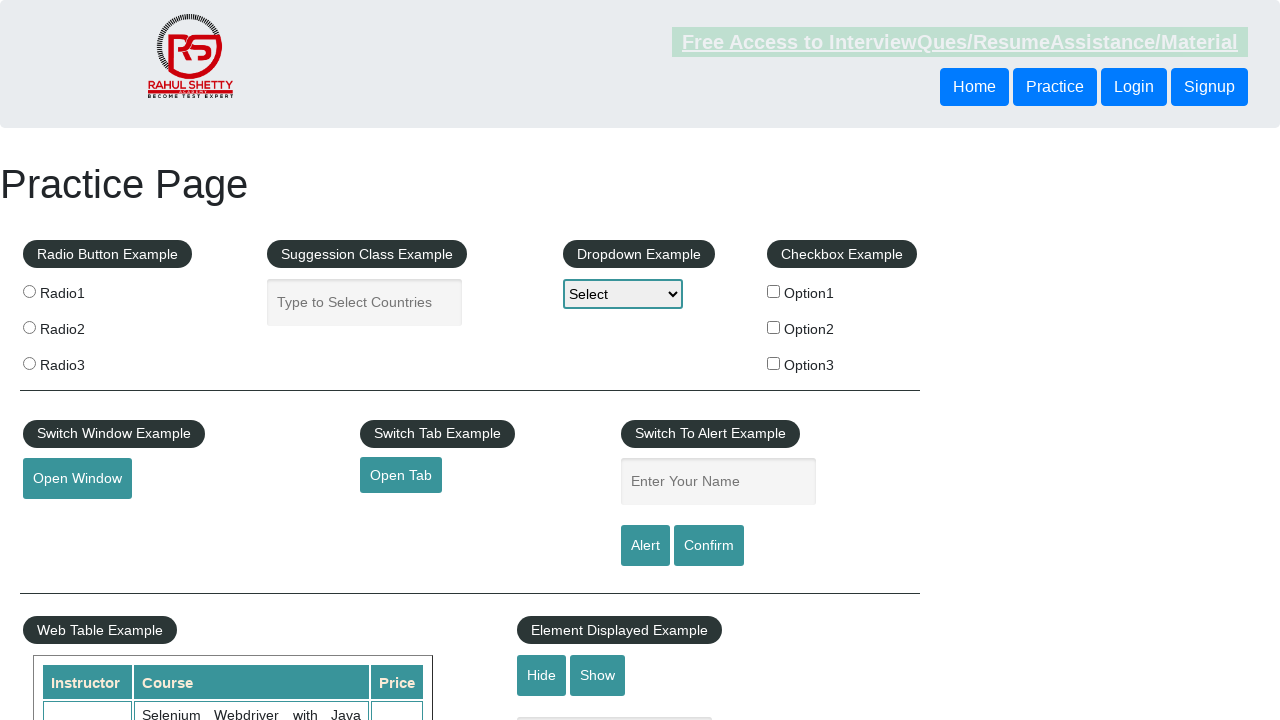

Scrolled down the page by 500 pixels vertically
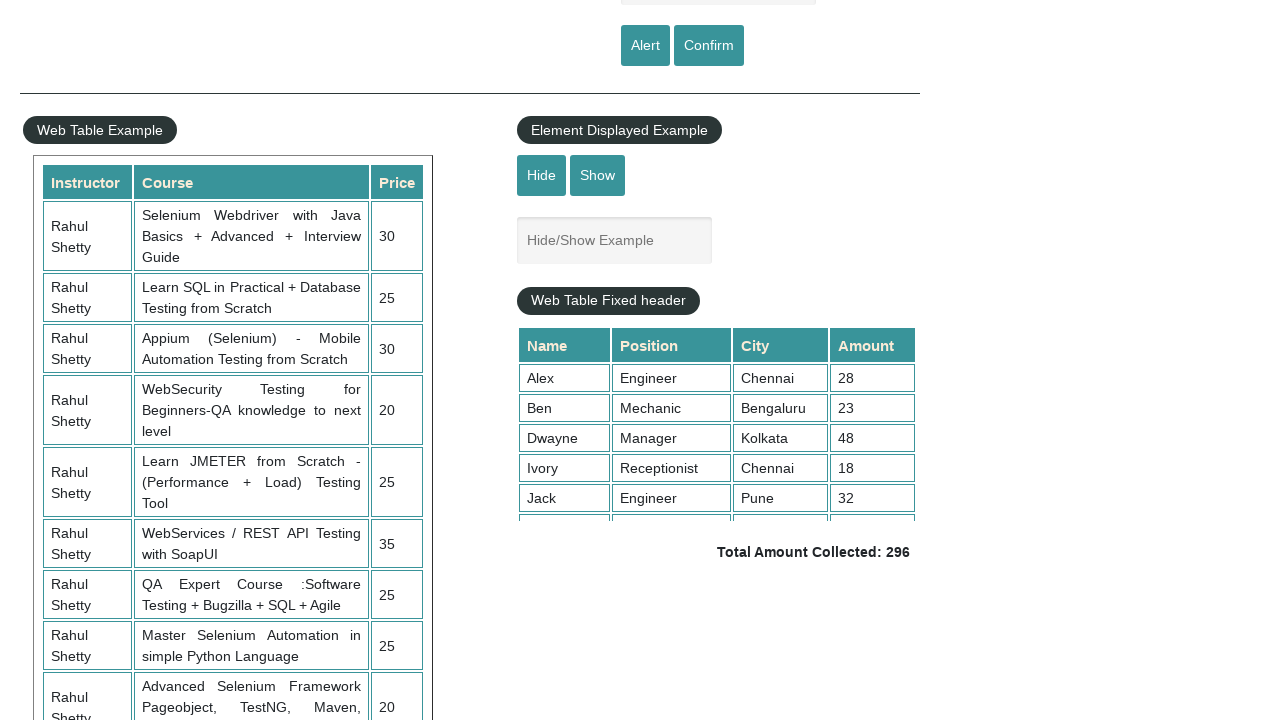

Waited 2 seconds for vertical scroll to complete
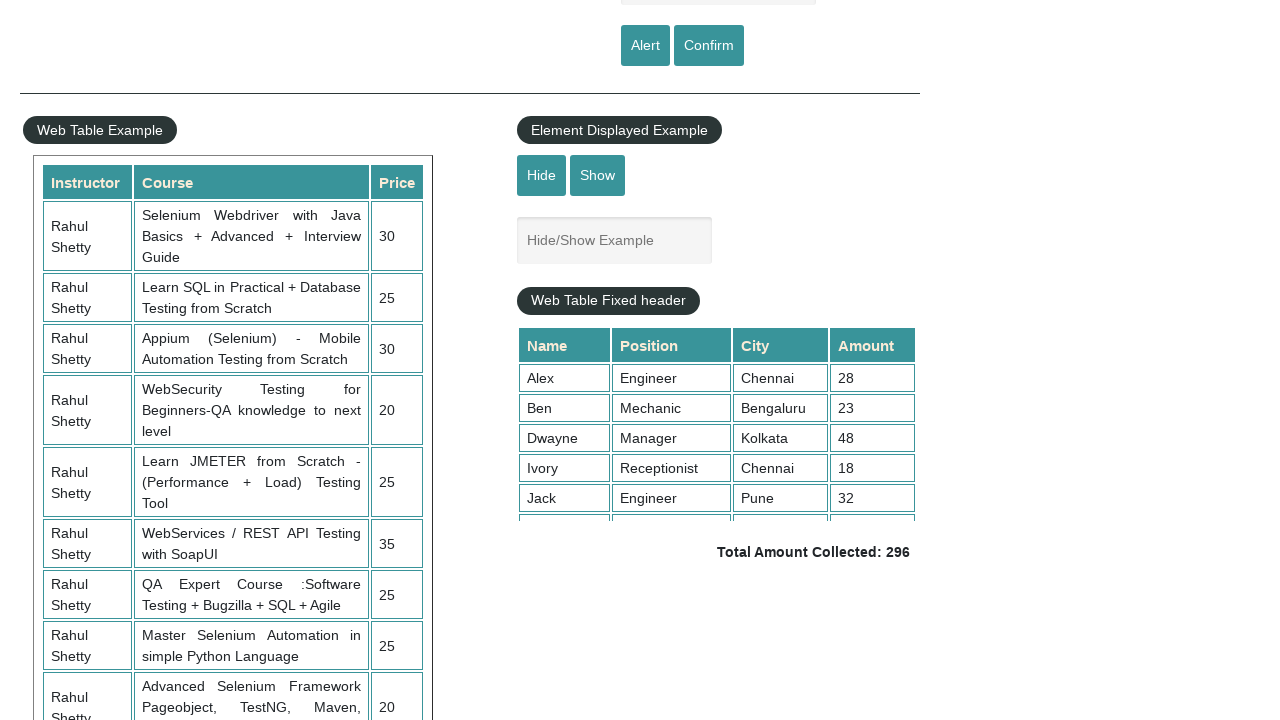

Scrolled within the table element to position 5000
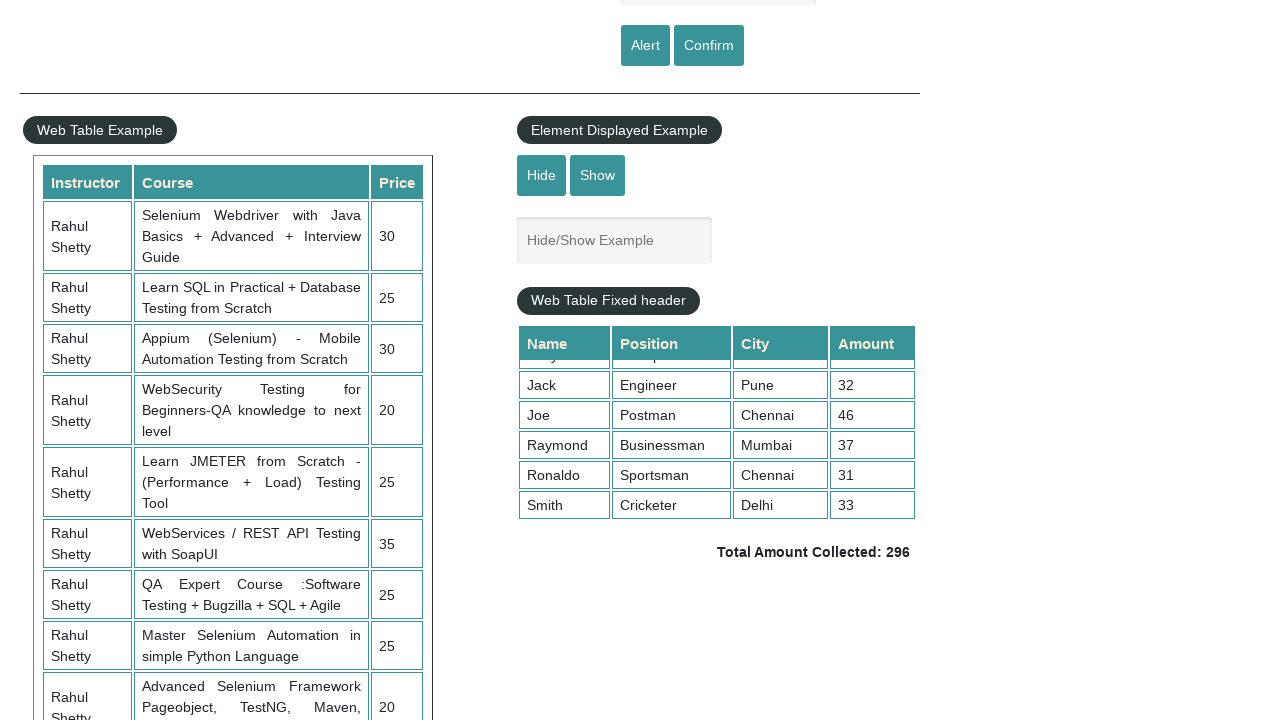

Waited 2 seconds for table scroll to complete
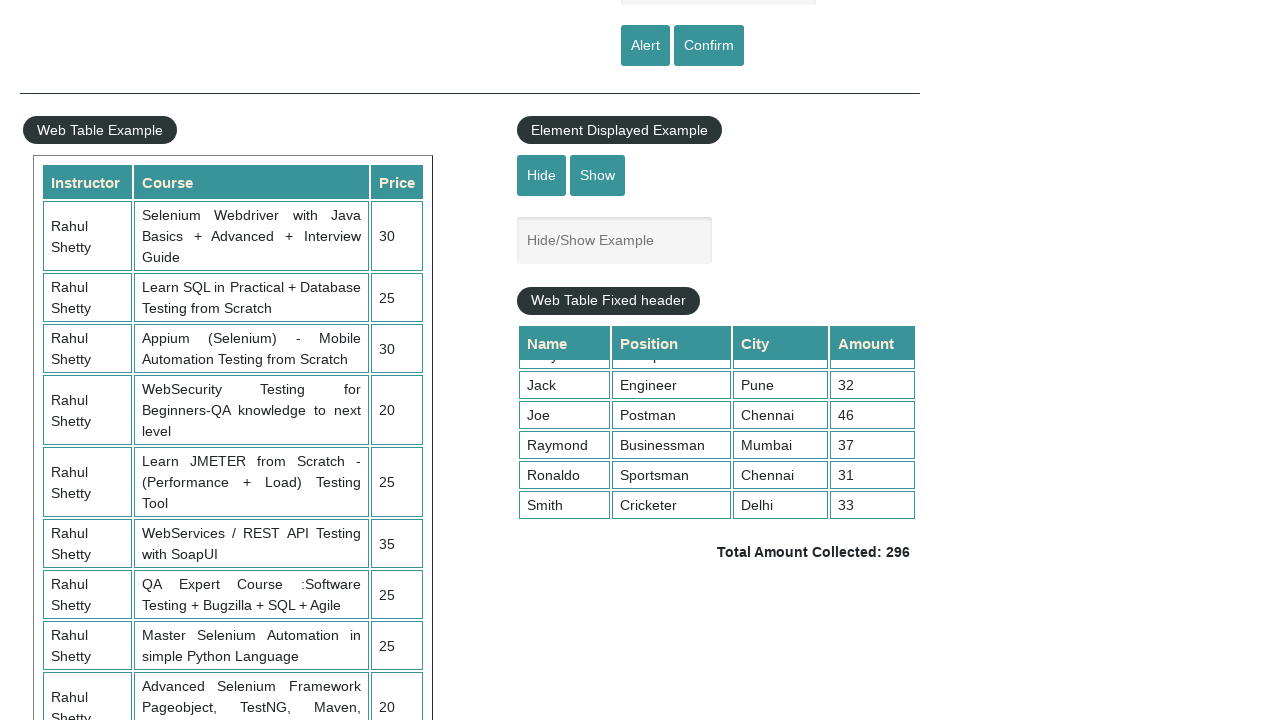

Scrolled to the bottom of the page
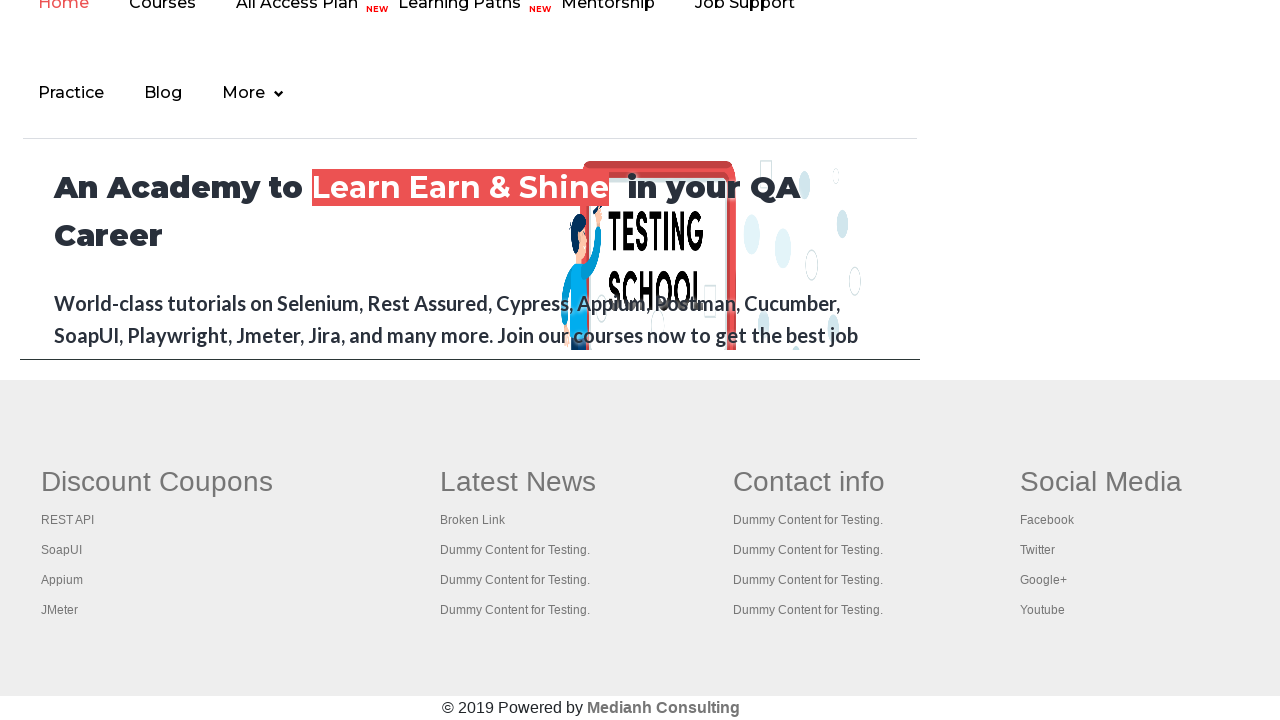

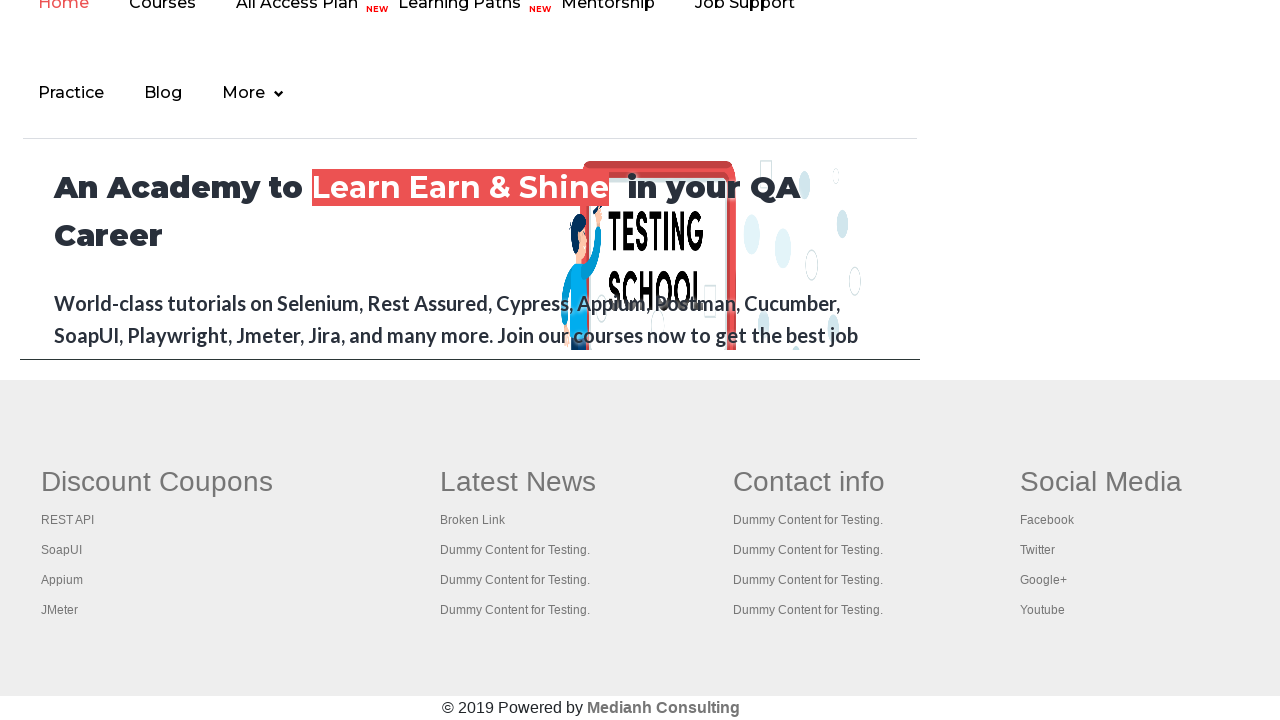